Tests dynamic controls functionality by verifying a text input field's enabled state, clicking a toggle button to enable it, and checking the state change

Starting URL: https://v1.training-support.net/selenium/dynamic-controls

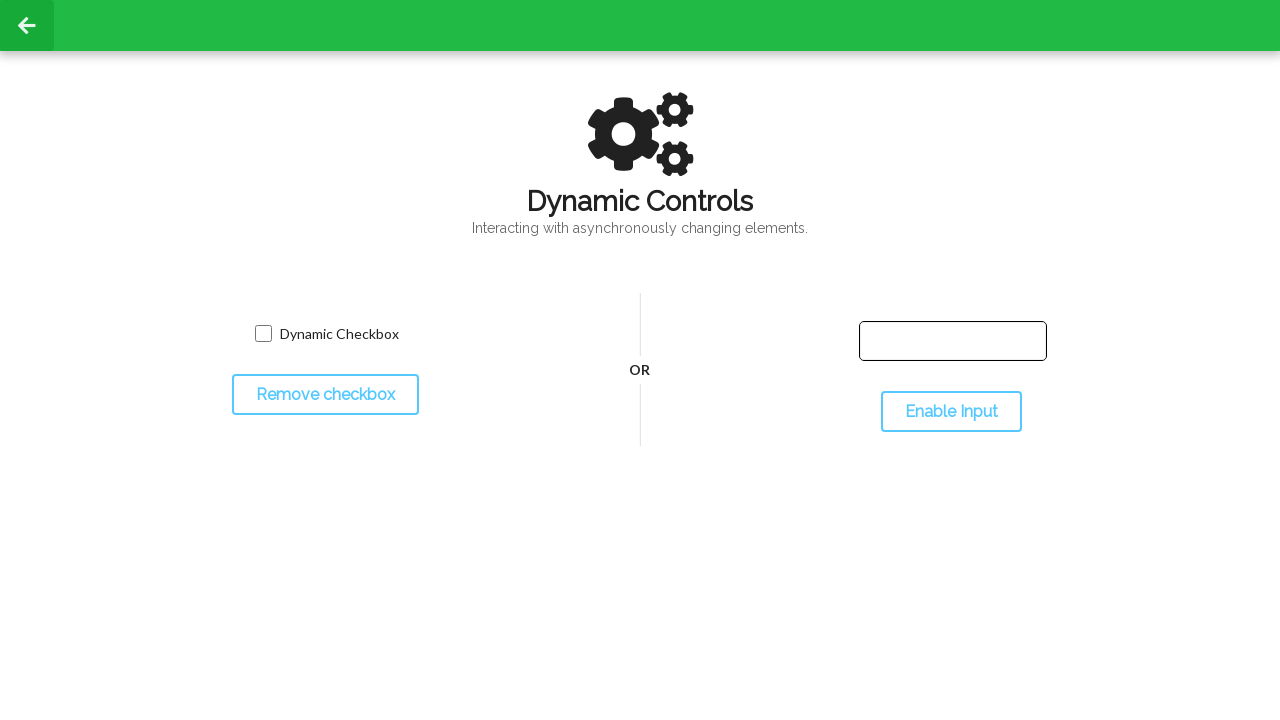

Located the text input field element
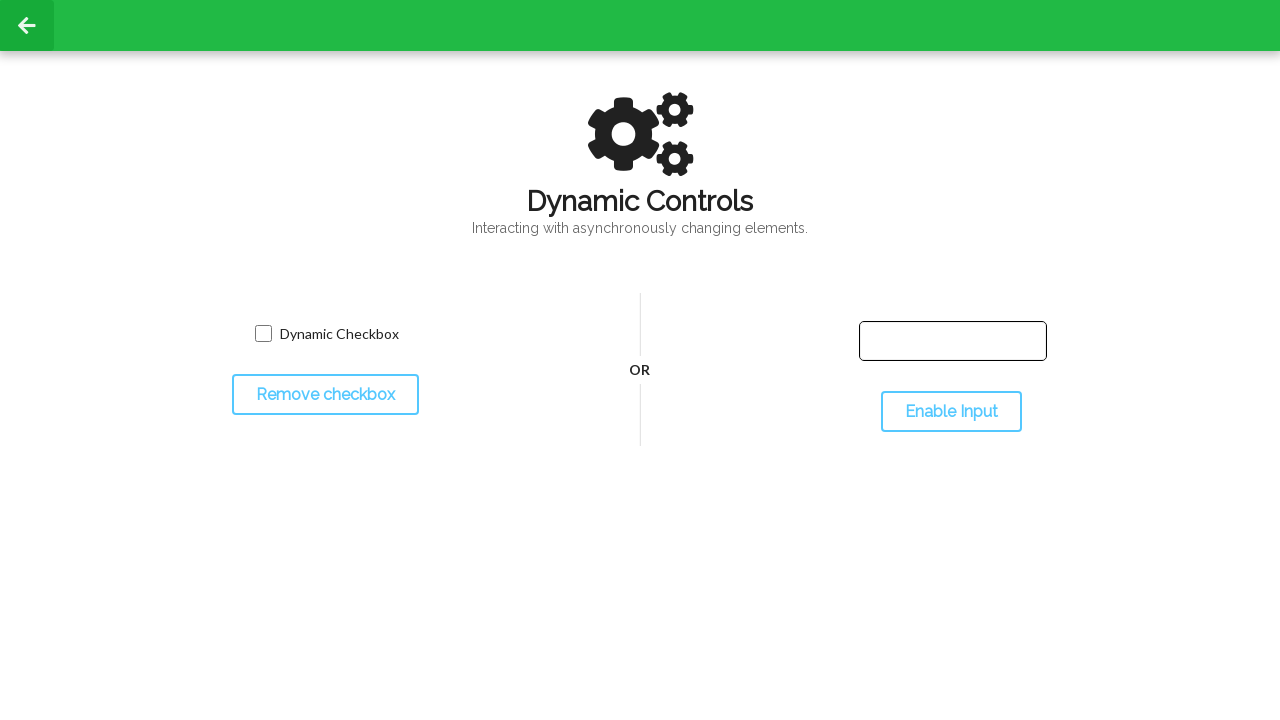

Verified text input field is present on the page
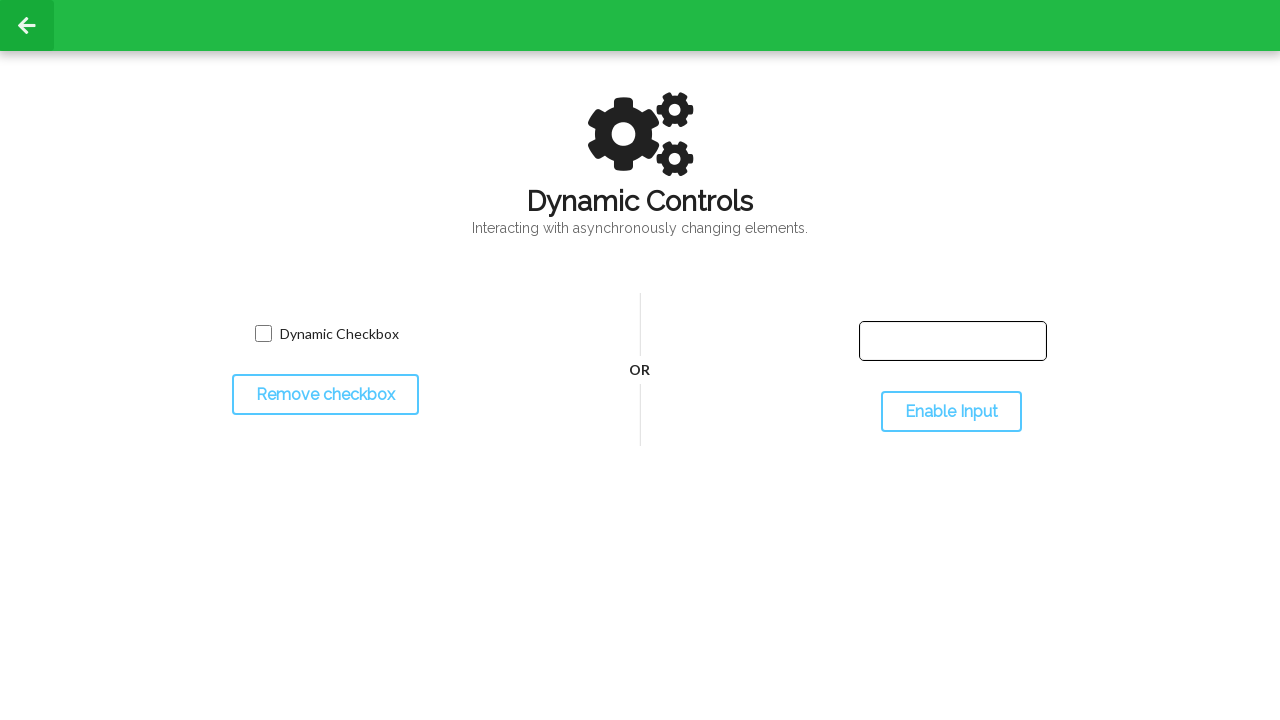

Clicked the toggle button to enable the input field at (951, 412) on #toggleInput
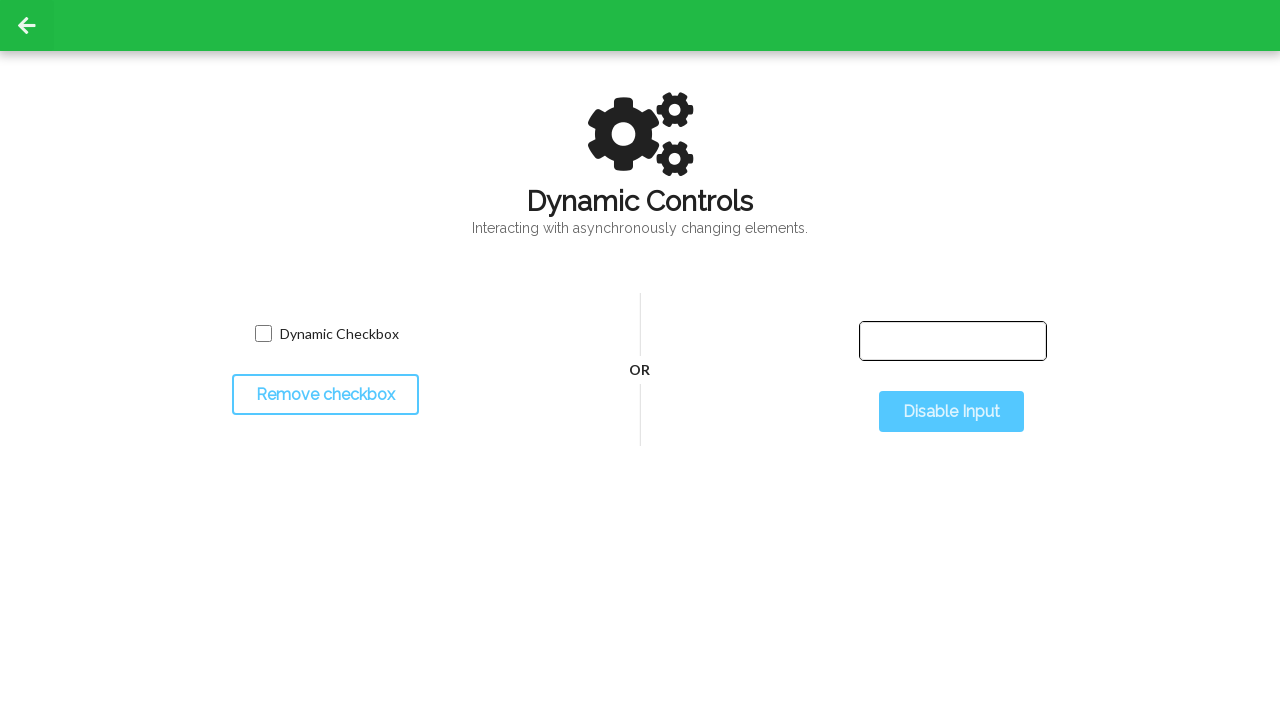

Verified that the input field is now enabled
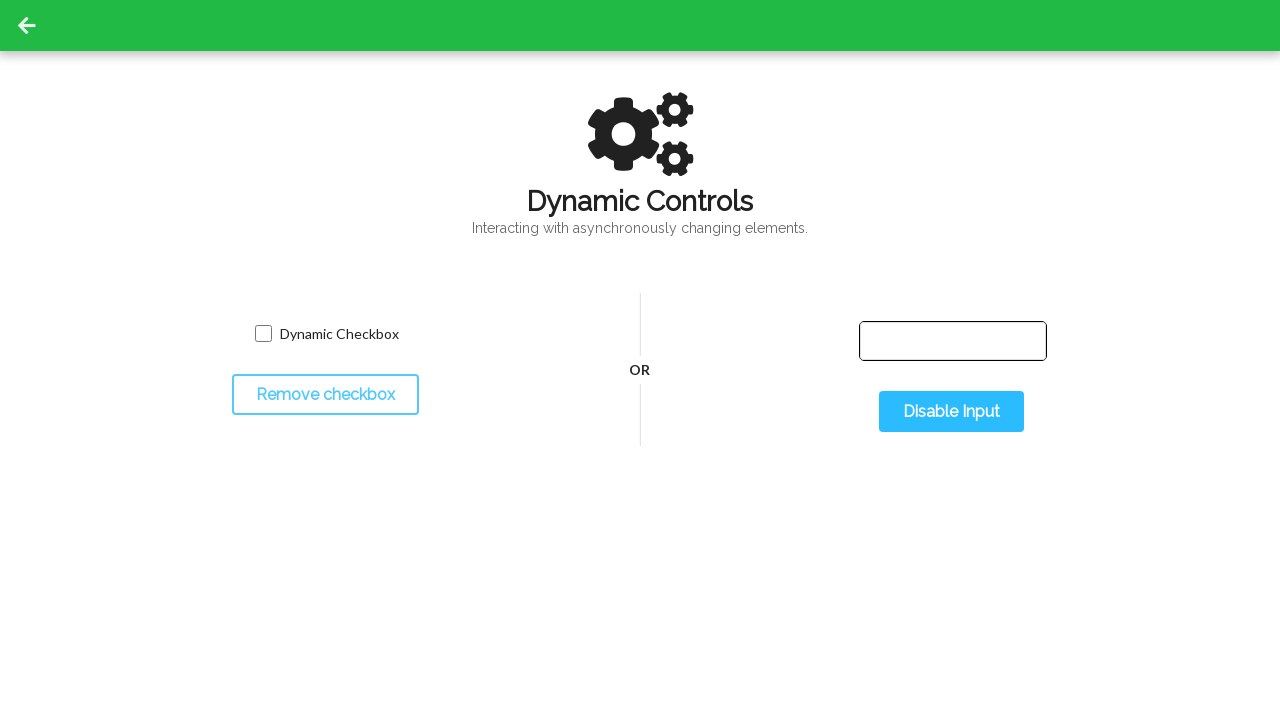

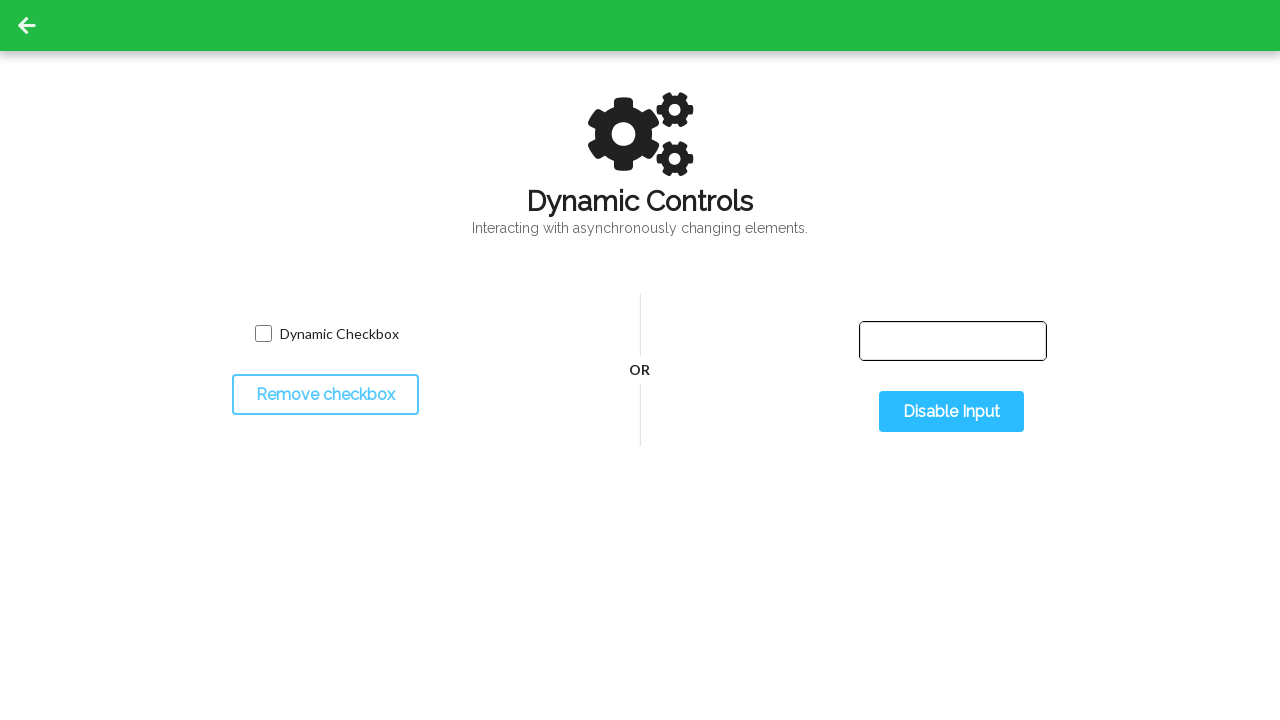